Tests tooltip hover functionality by hovering over an input field and verifying the tooltip text appears

Starting URL: https://jqueryui.com/resources/demos/tooltip/default.html

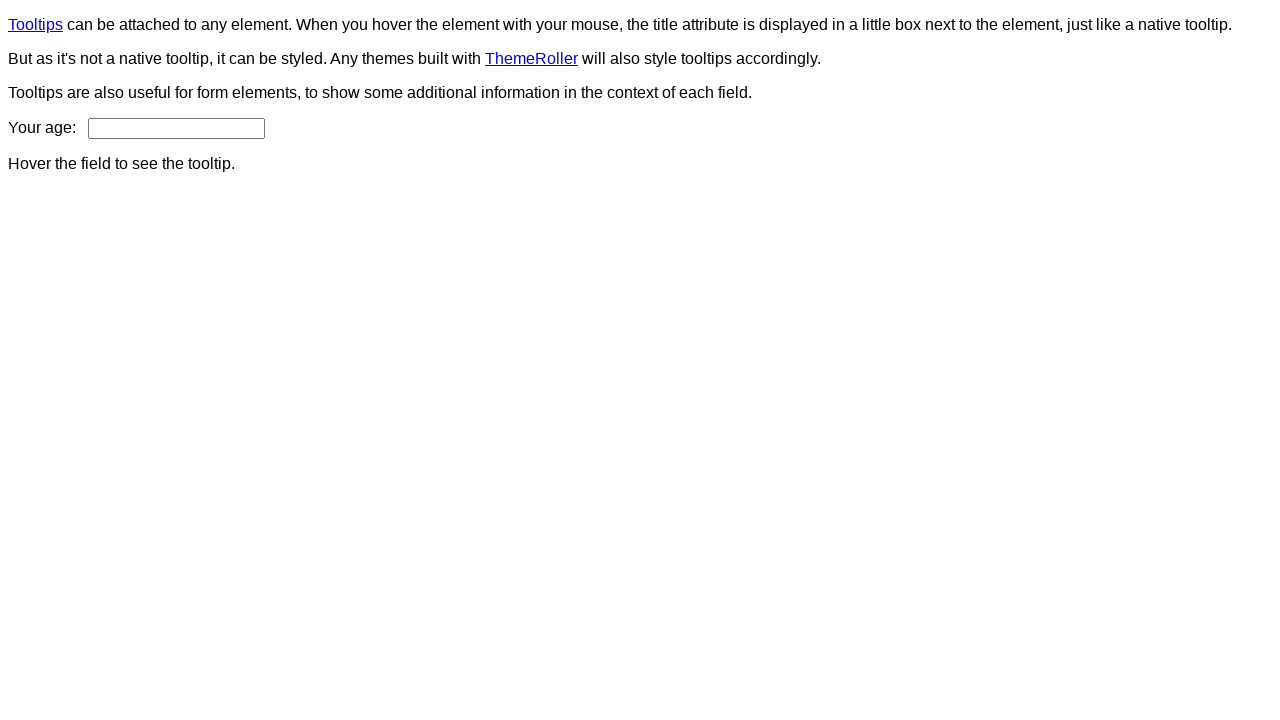

Hovered over age input field to trigger tooltip at (176, 128) on #age
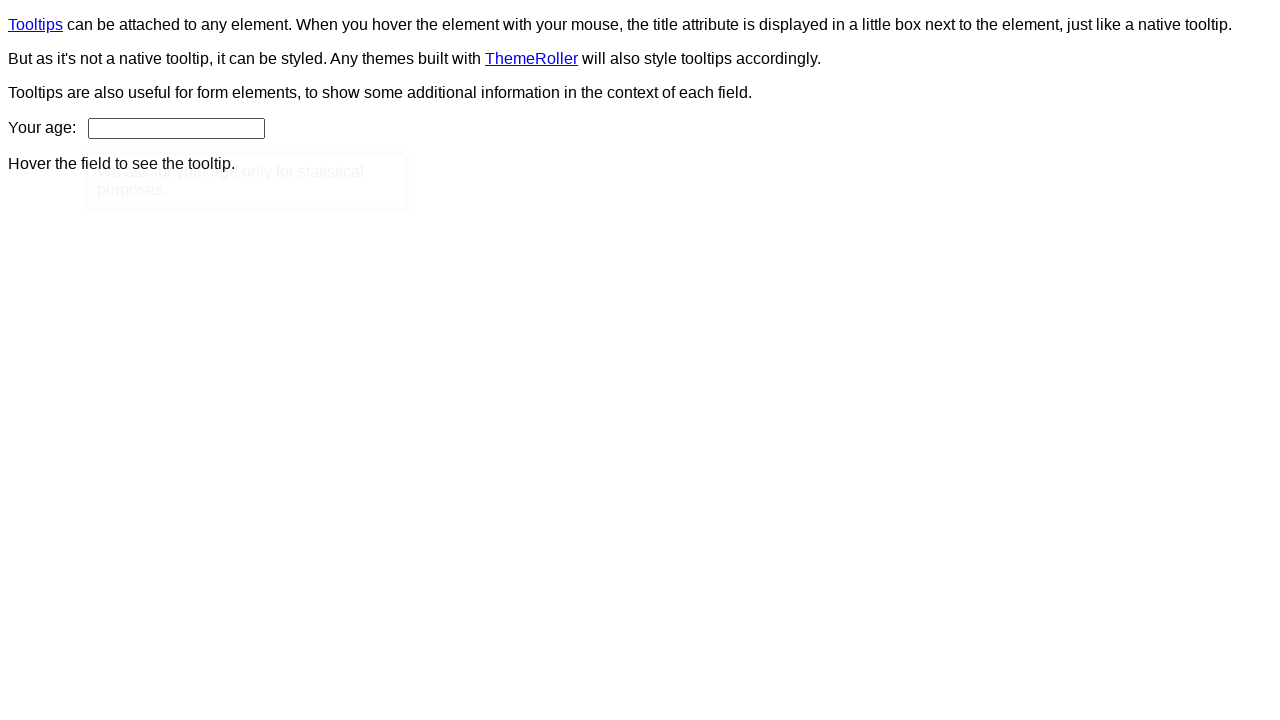

Tooltip element appeared and was located
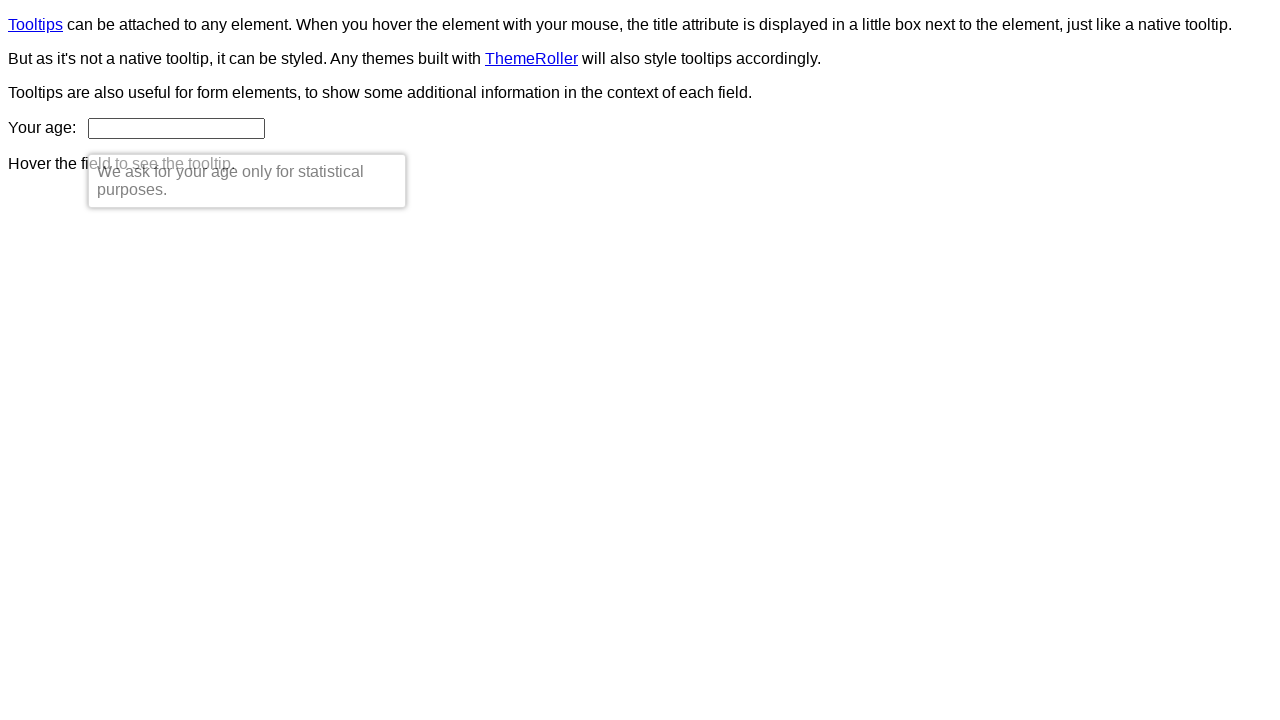

Retrieved tooltip text content
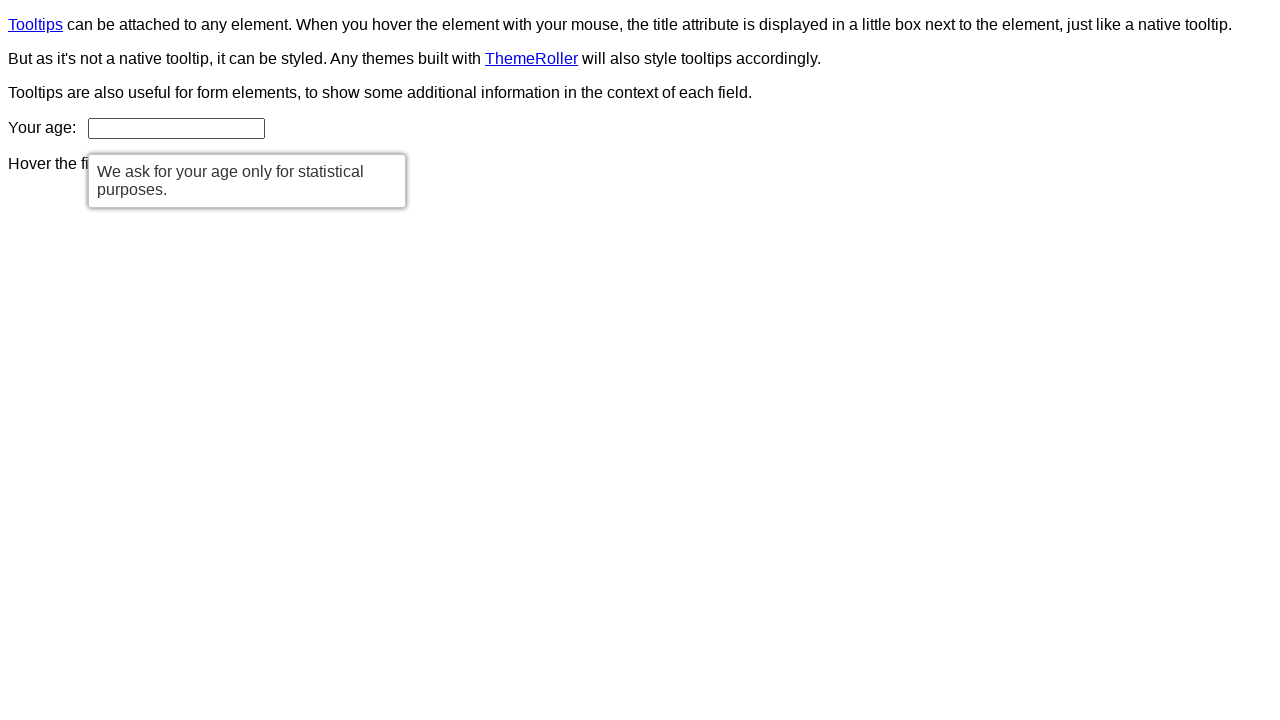

Verified tooltip text matches expected message: 'We ask for your age only for statistical purposes.'
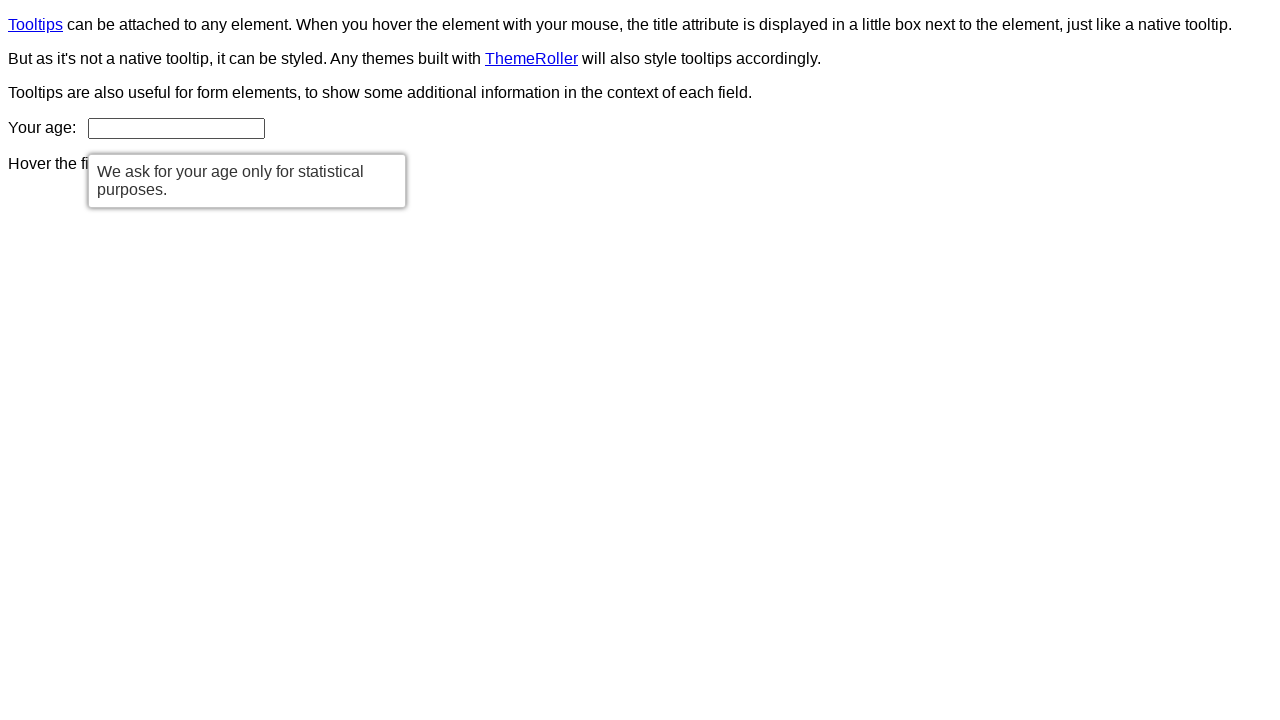

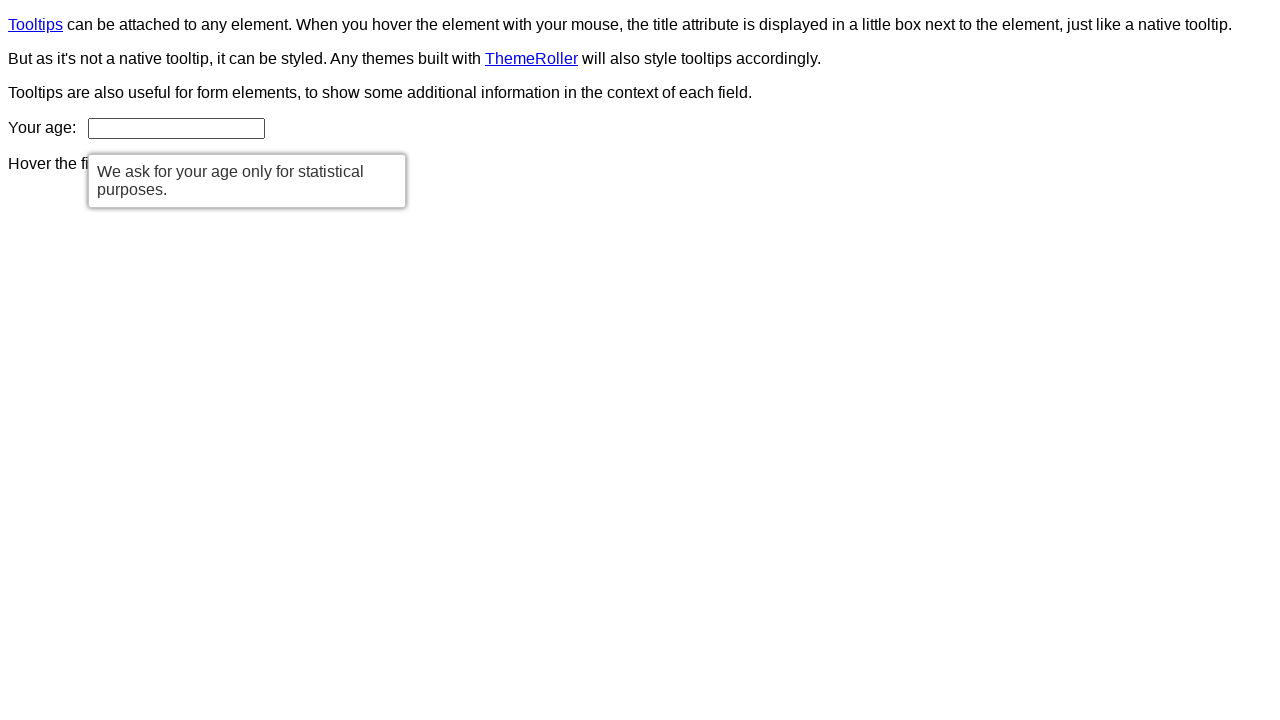